Tests drag and drop functionality on the jQuery UI droppable demo page by dragging an element and dropping it onto a target drop zone within an iframe.

Starting URL: https://jqueryui.com/droppable/

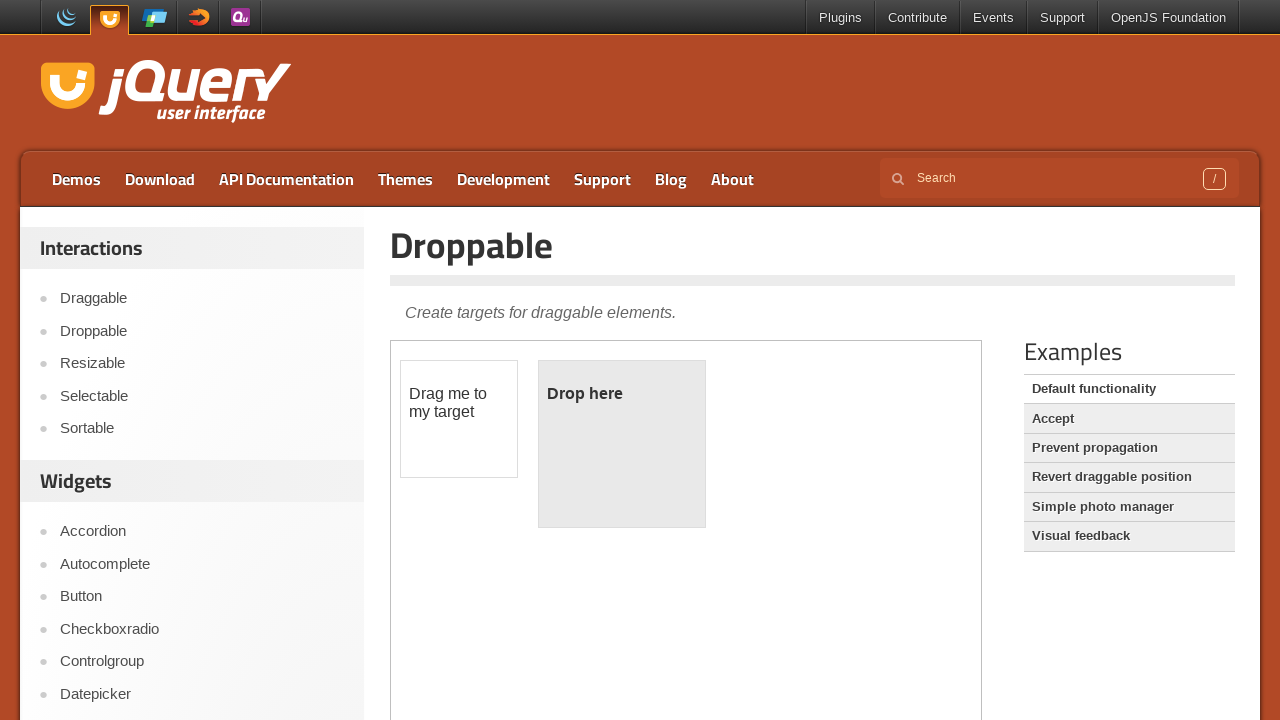

Located the iframe containing the drag and drop demo
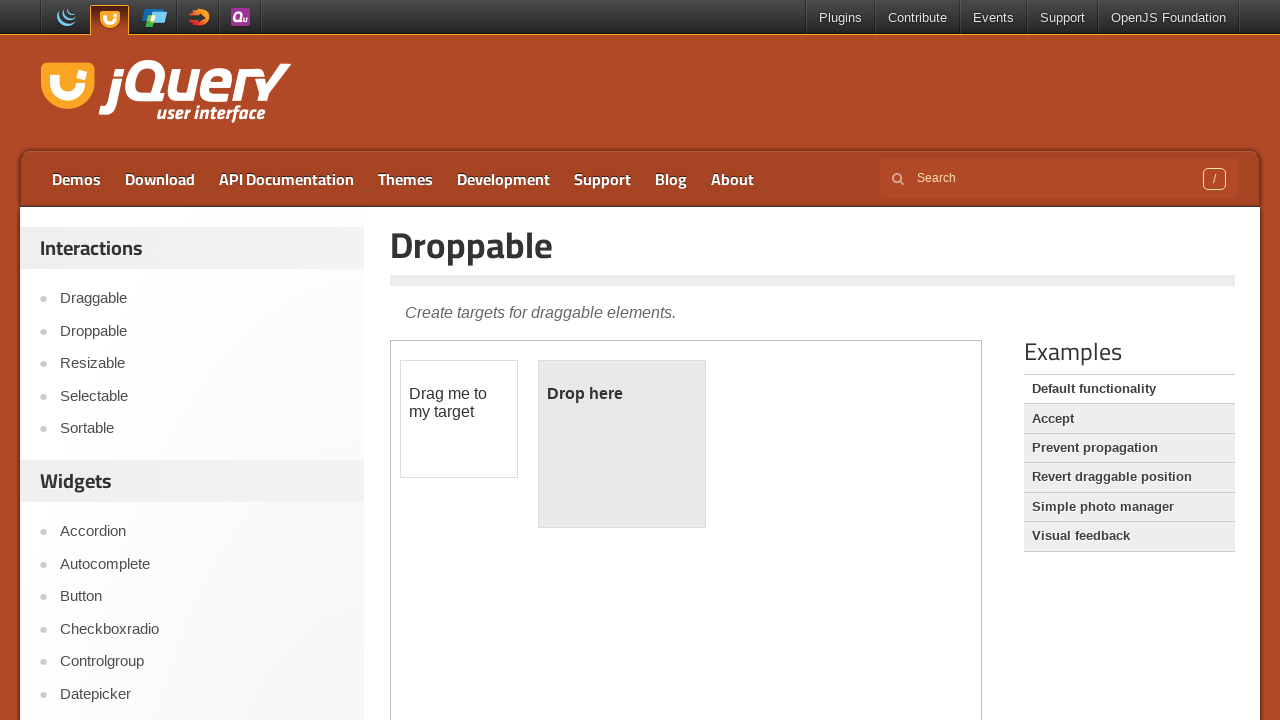

Located the draggable element with id 'draggable'
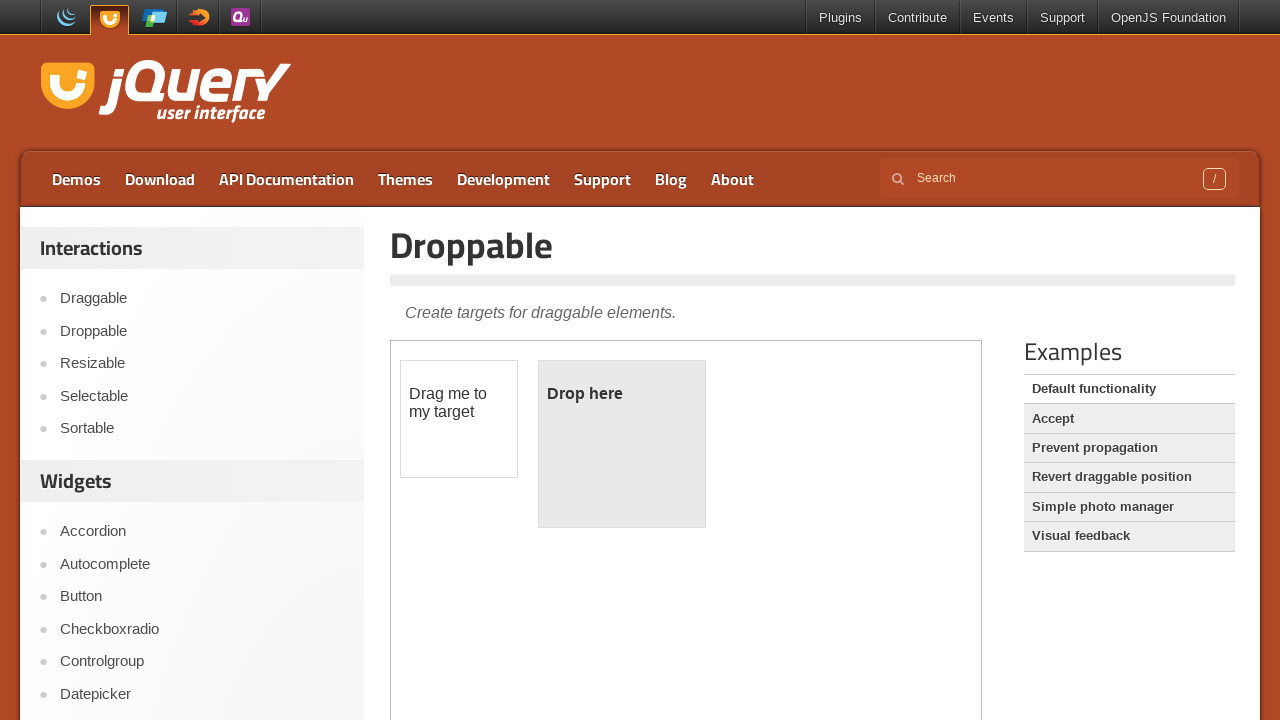

Located the droppable target element with id 'droppable'
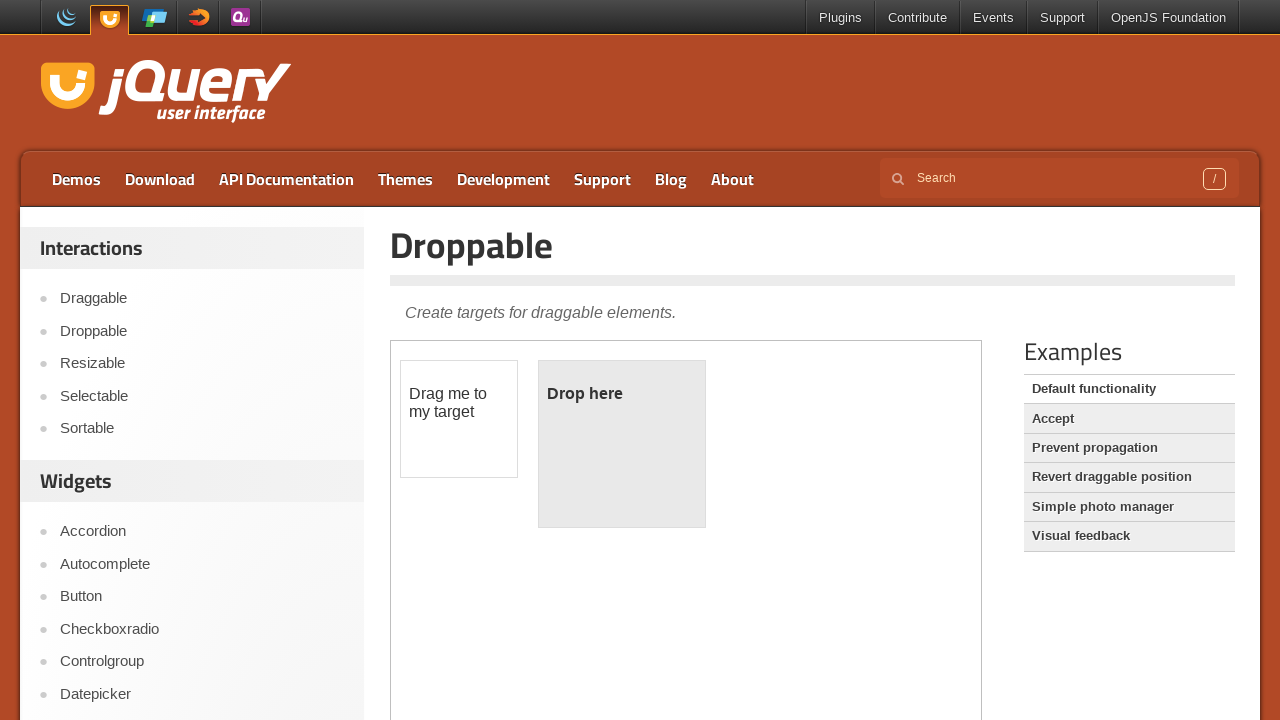

Dragged the draggable element onto the droppable target at (622, 444)
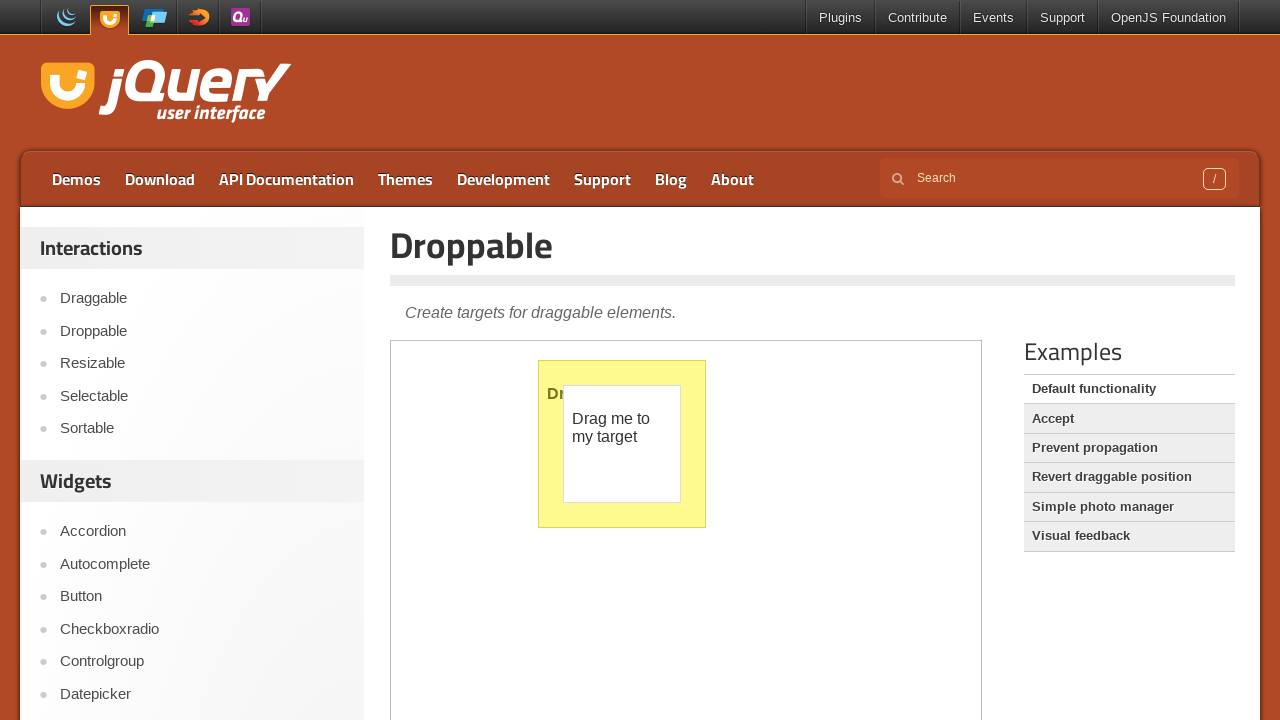

Verified successful drop - droppable element text changed to 'Dropped!'
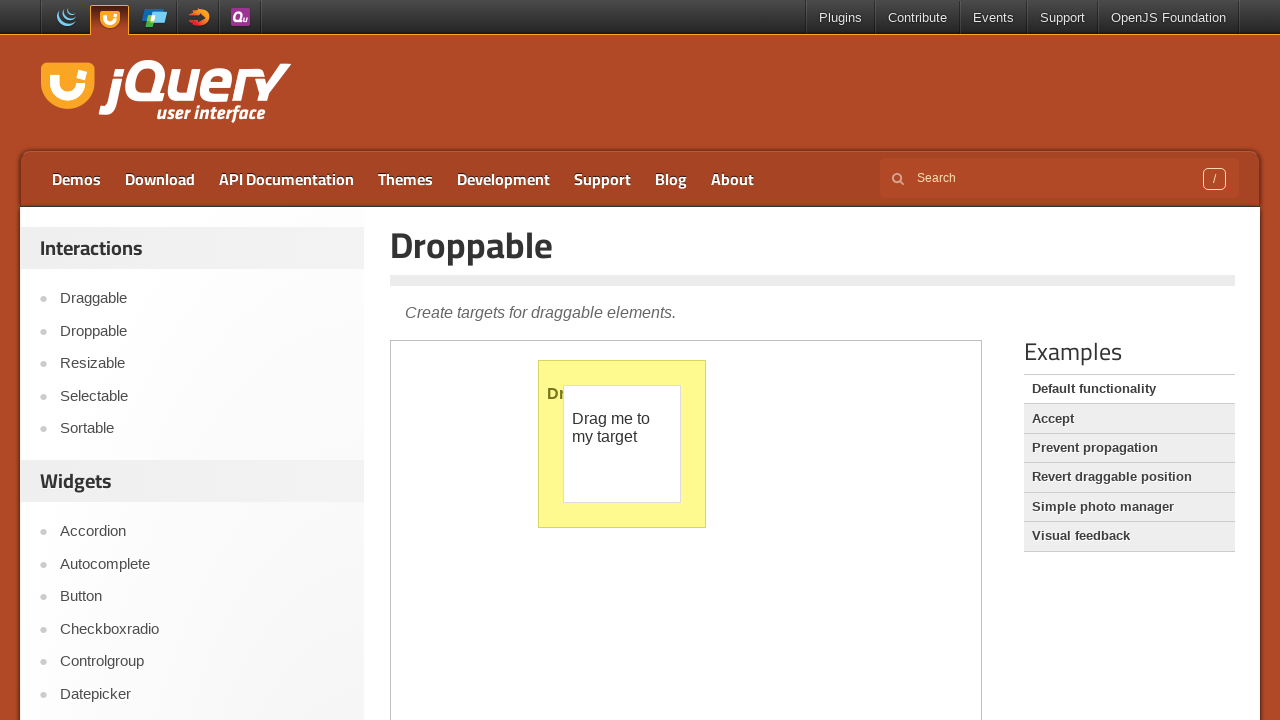

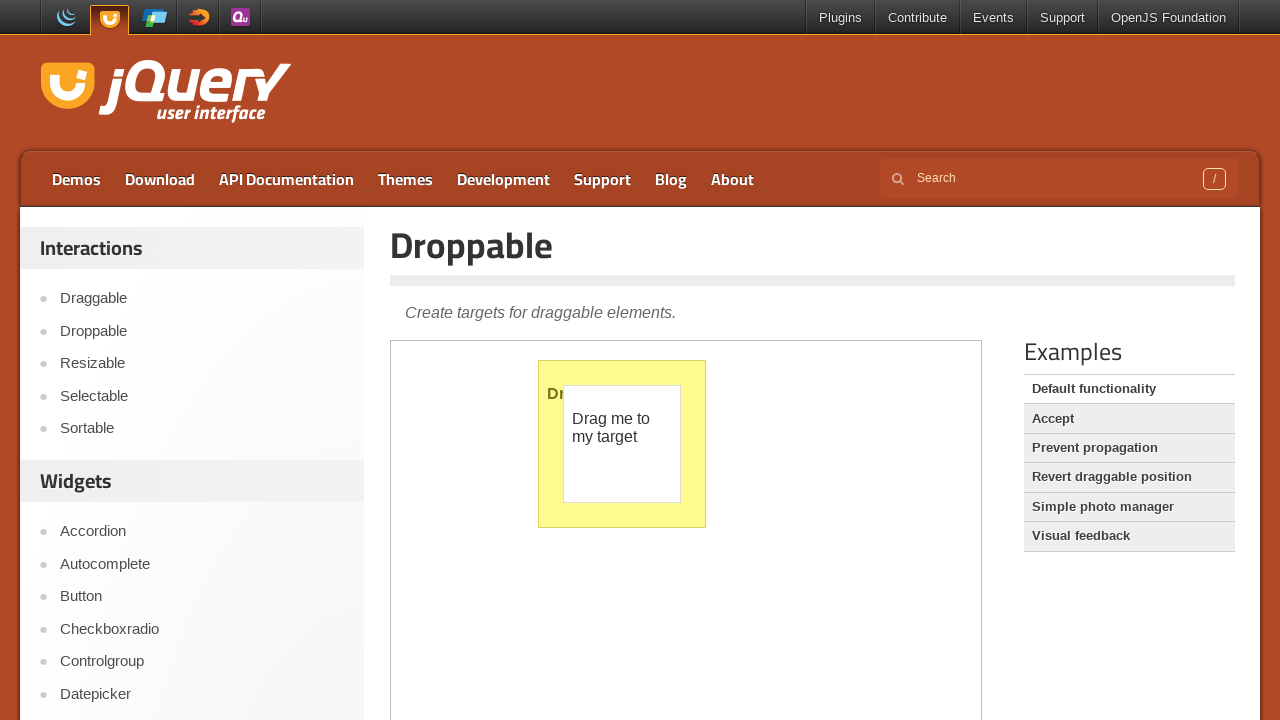